Tests interaction with a static web table by counting rows and columns, scrolling to the table, and reading data from specific cells and iterating through all table data.

Starting URL: https://testautomationpractice.blogspot.com/

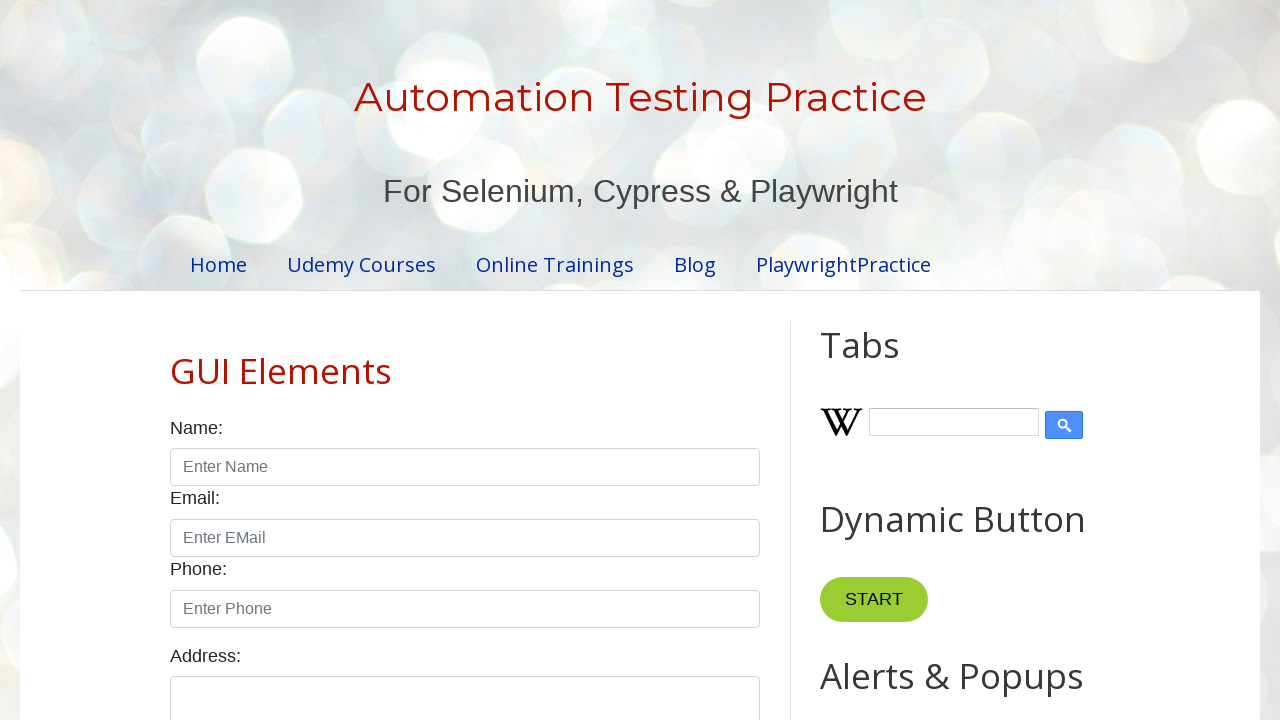

Waited for BookTable to be visible
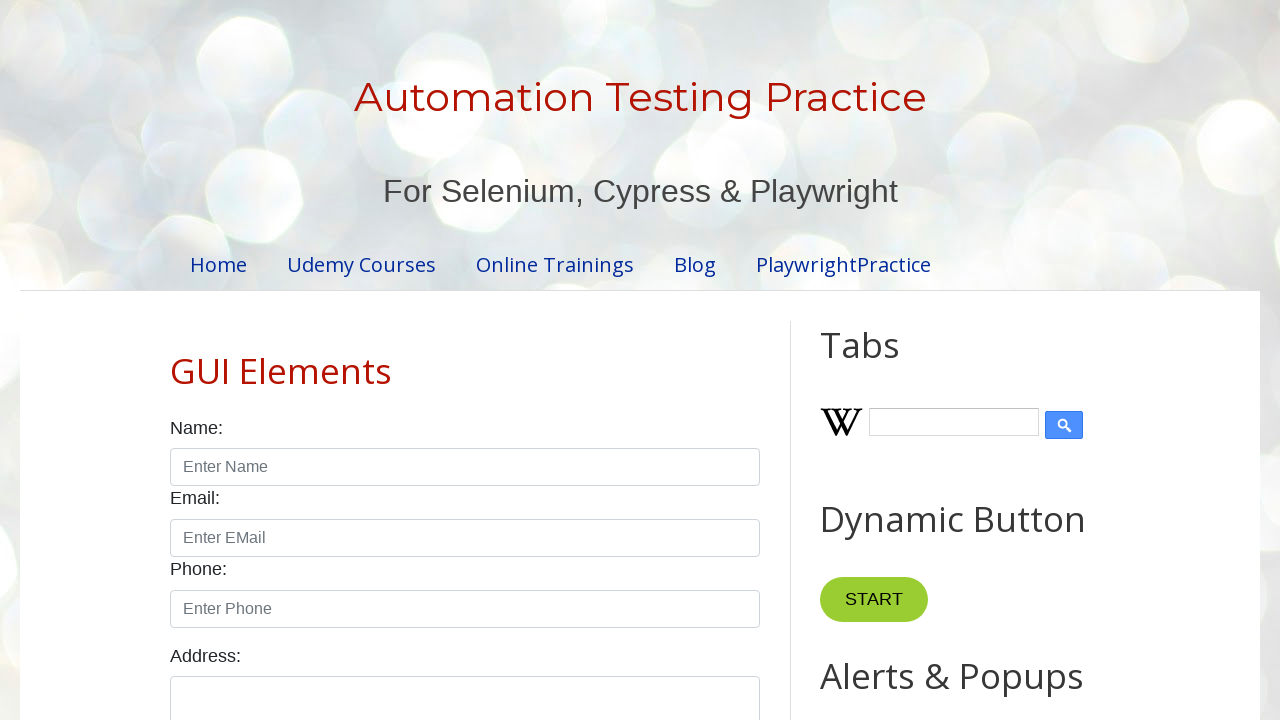

Counted total rows in table: 7
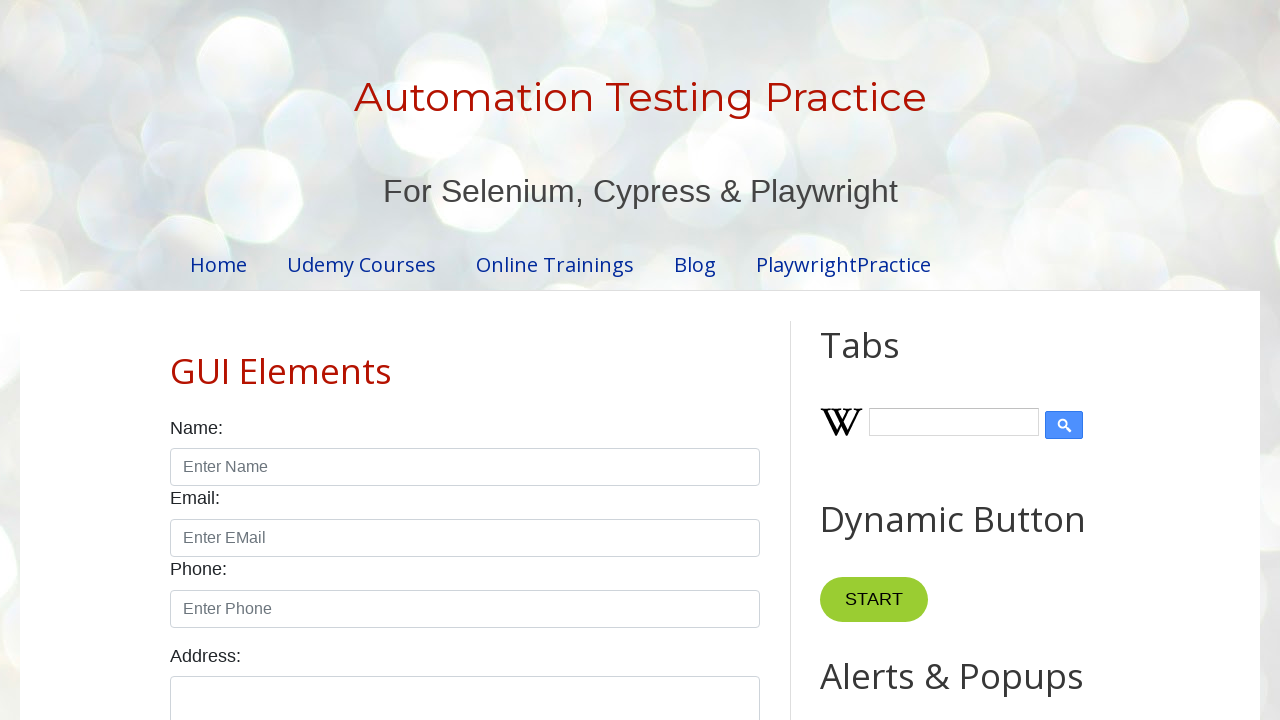

Counted total columns in table: 4
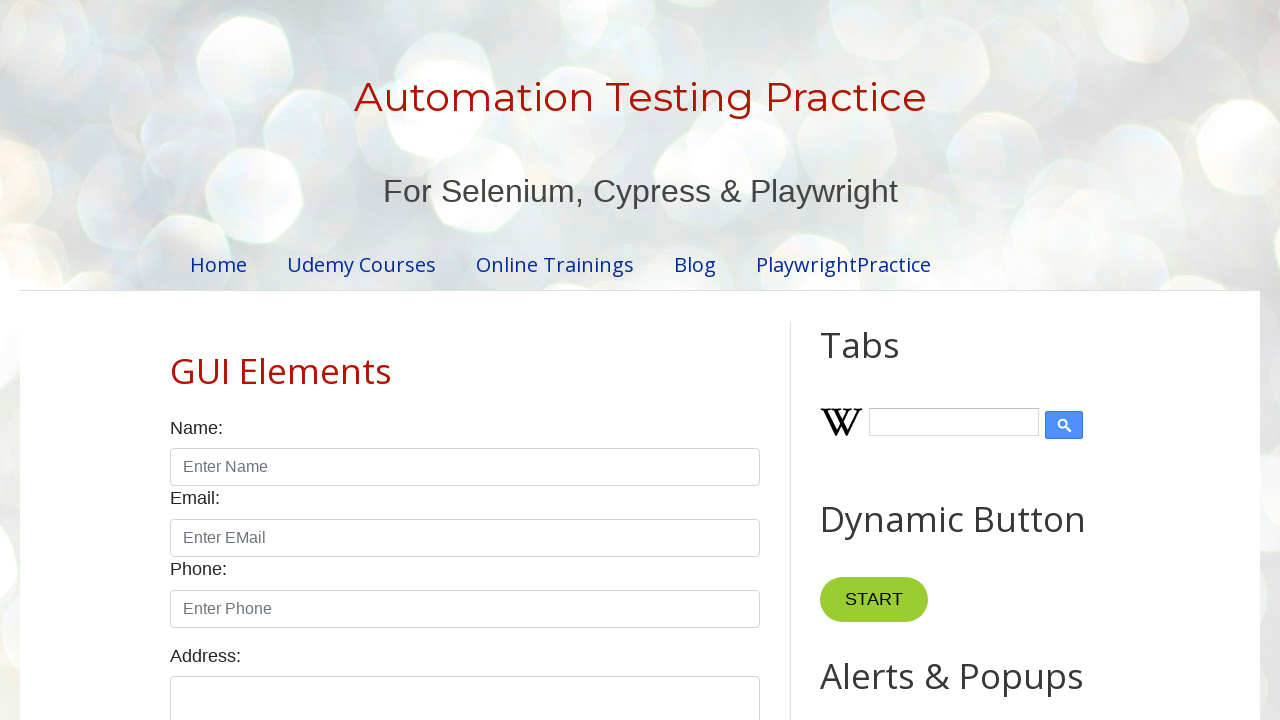

Scrolled down 1700px to view table better
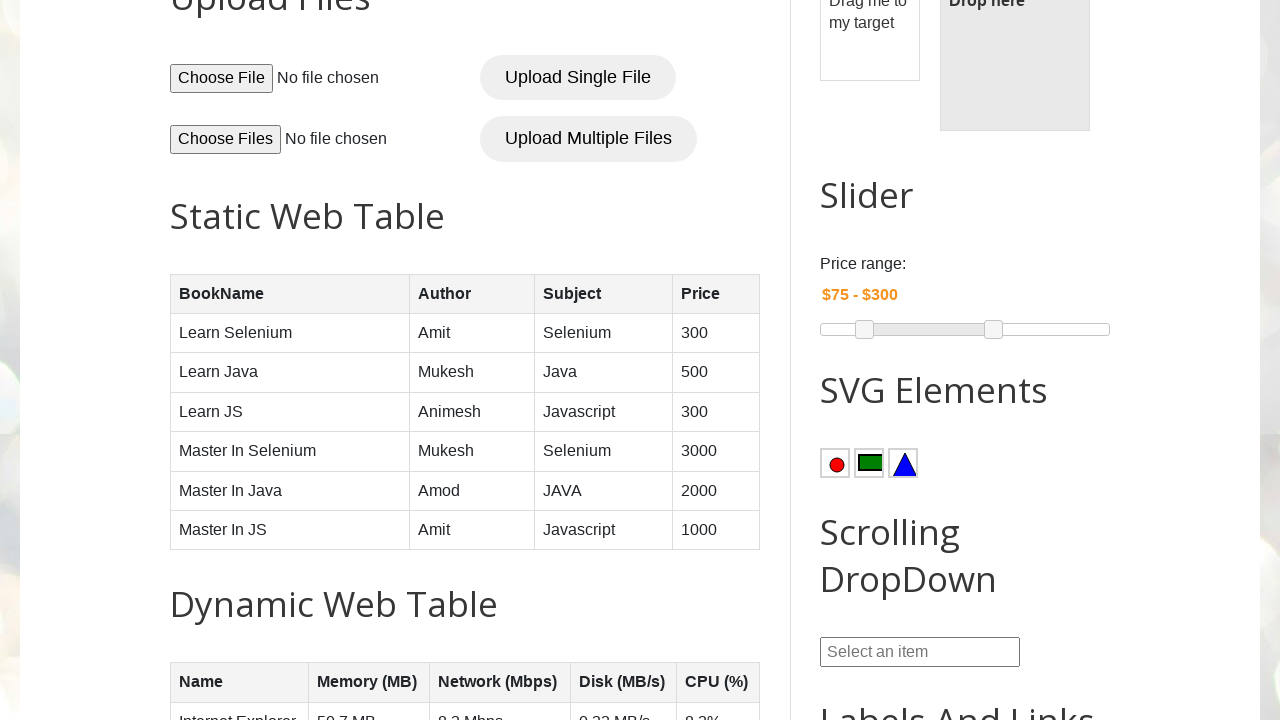

Read data from row 5, column 1: Master In Selenium
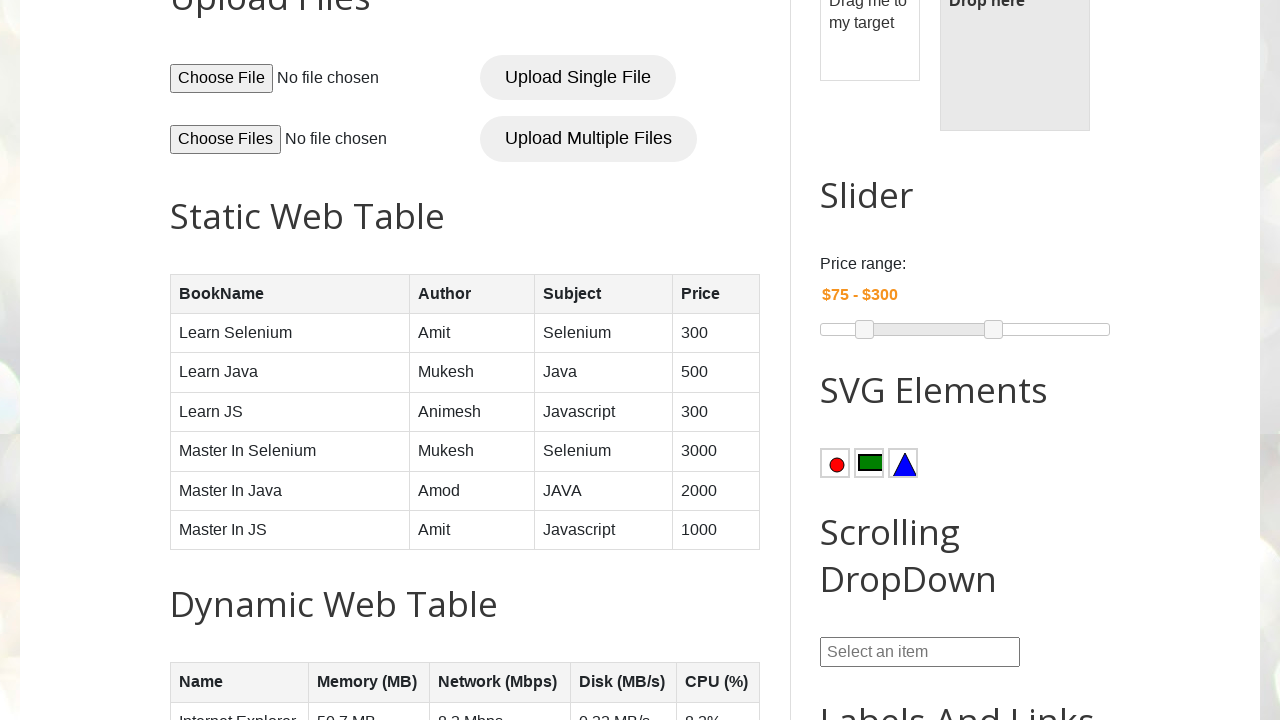

Started iterating through all table rows and columns
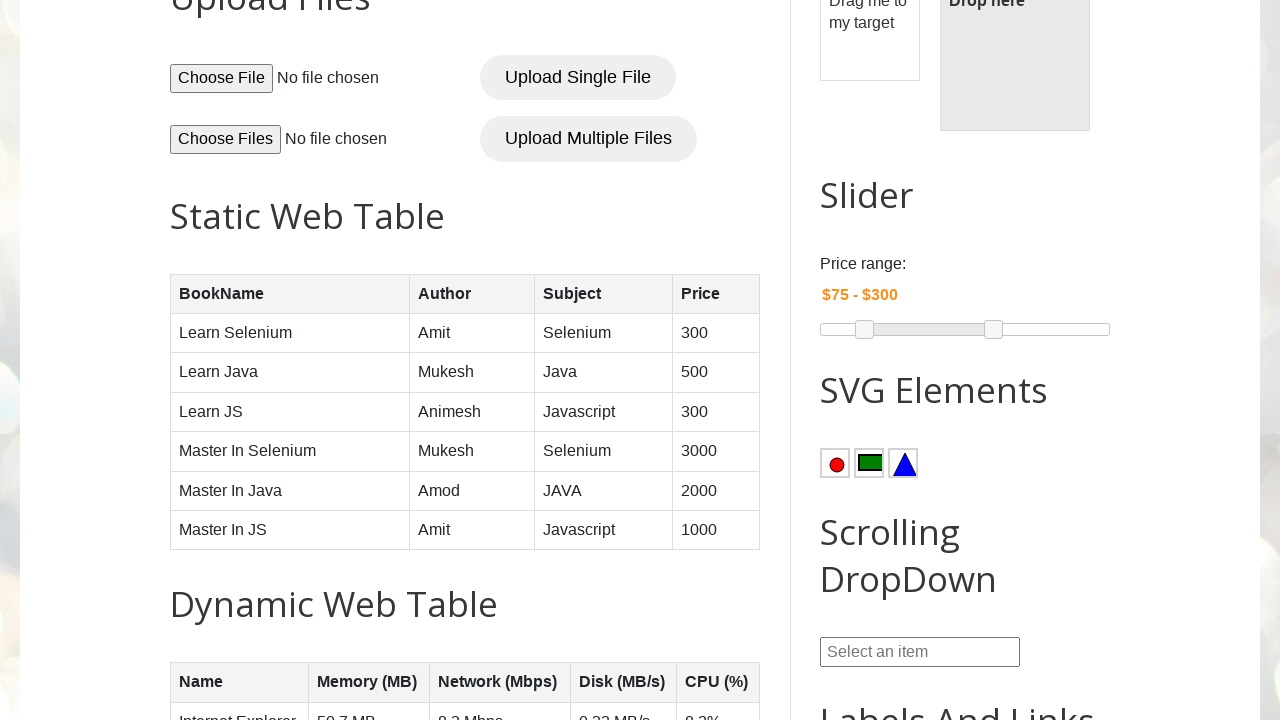

Completed reading all table data from rows
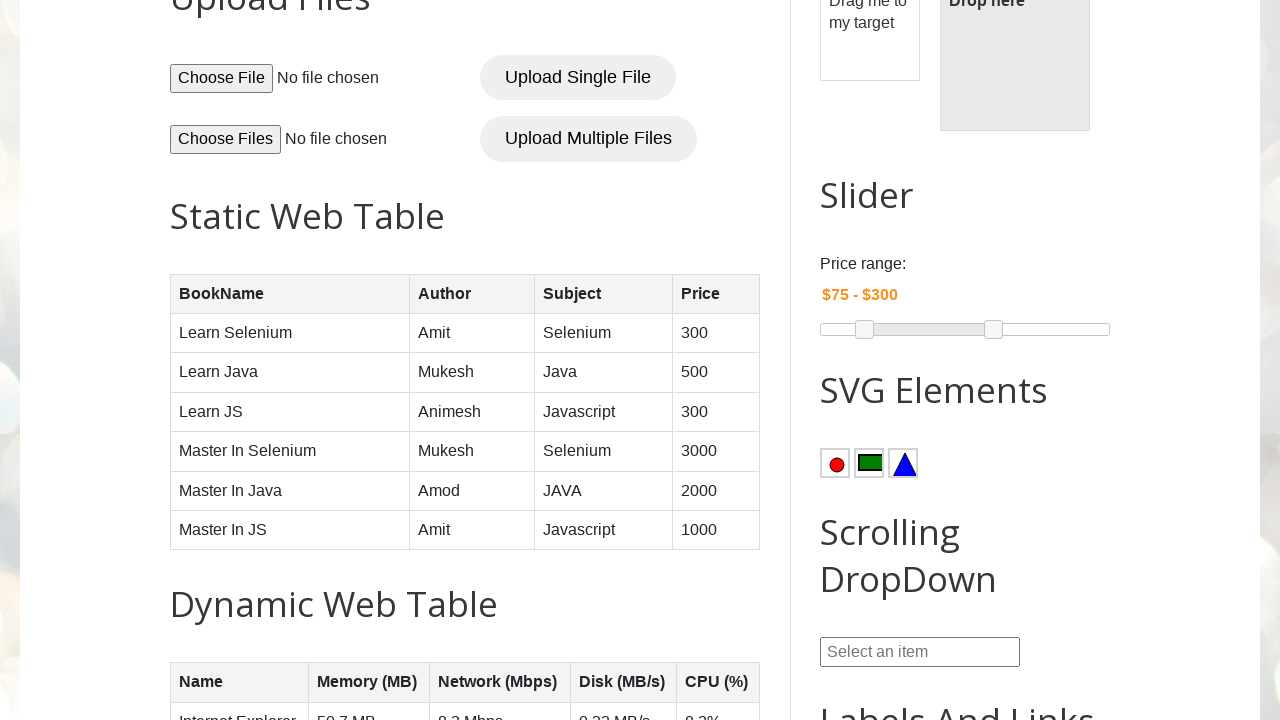

Started filtering books by author 'Mukesh'
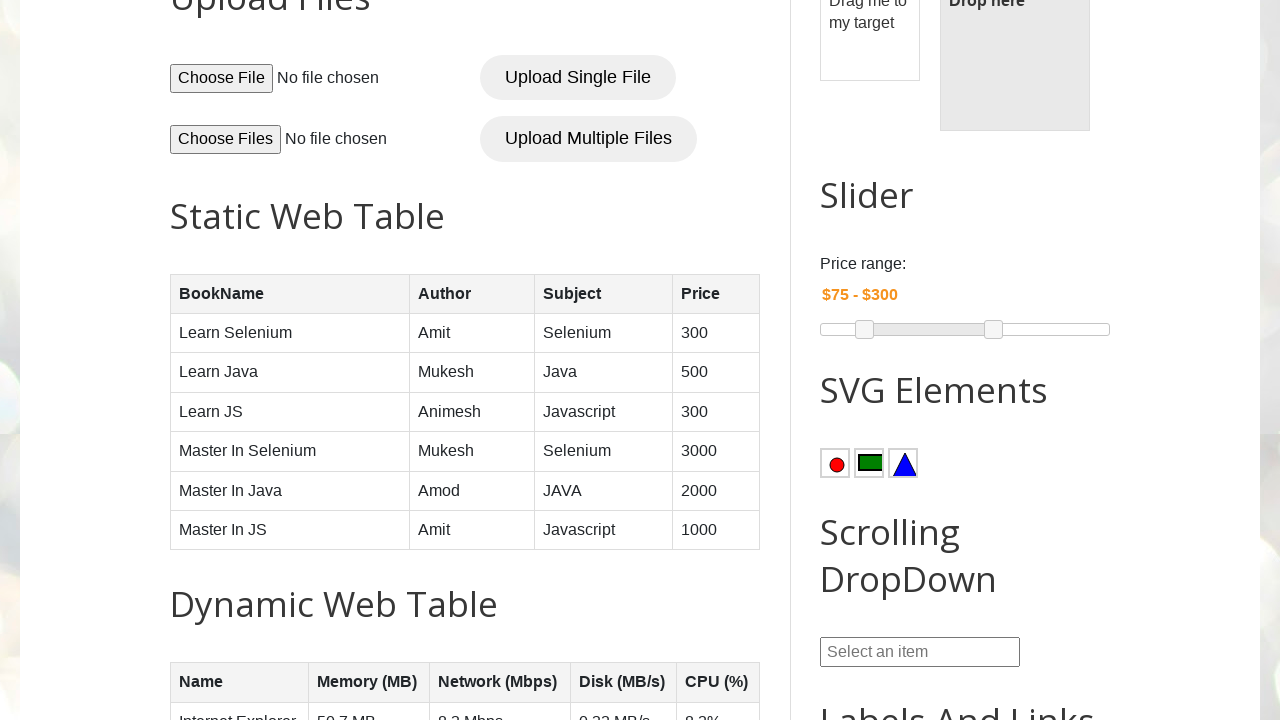

Completed filtering and displaying books by Mukesh
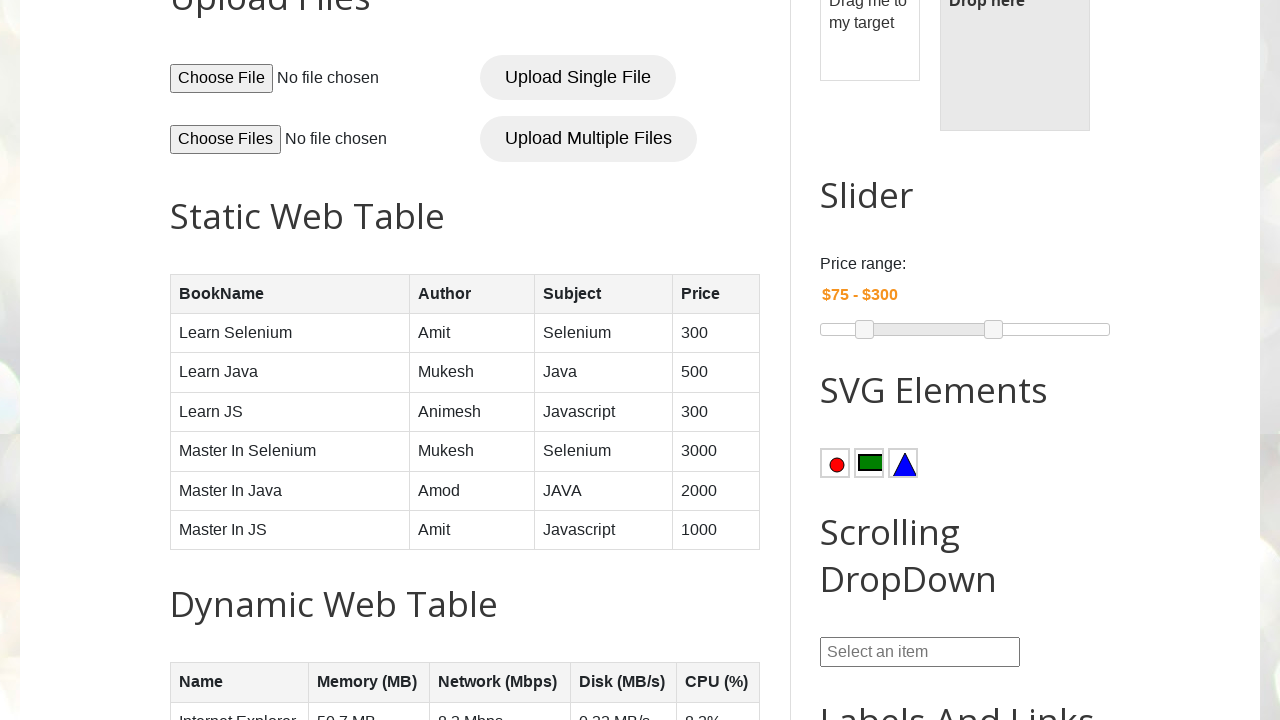

Started calculating total price of all books
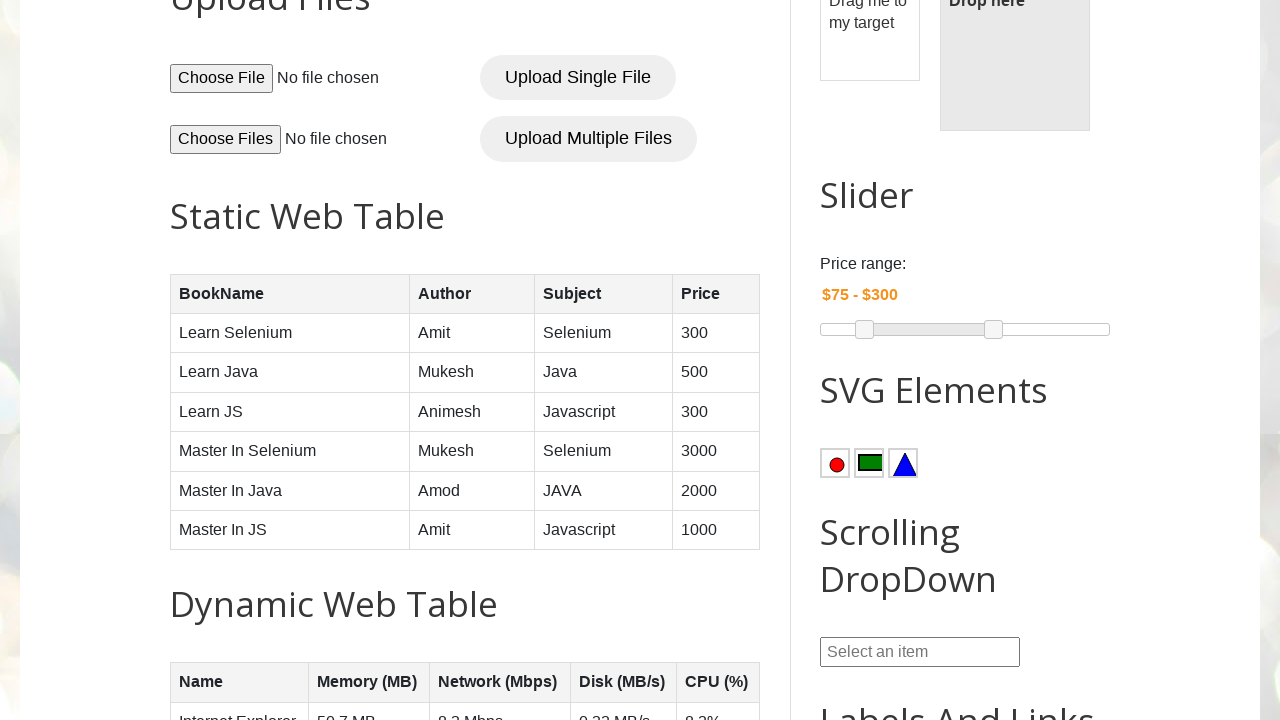

Calculated total price of all books: 7100
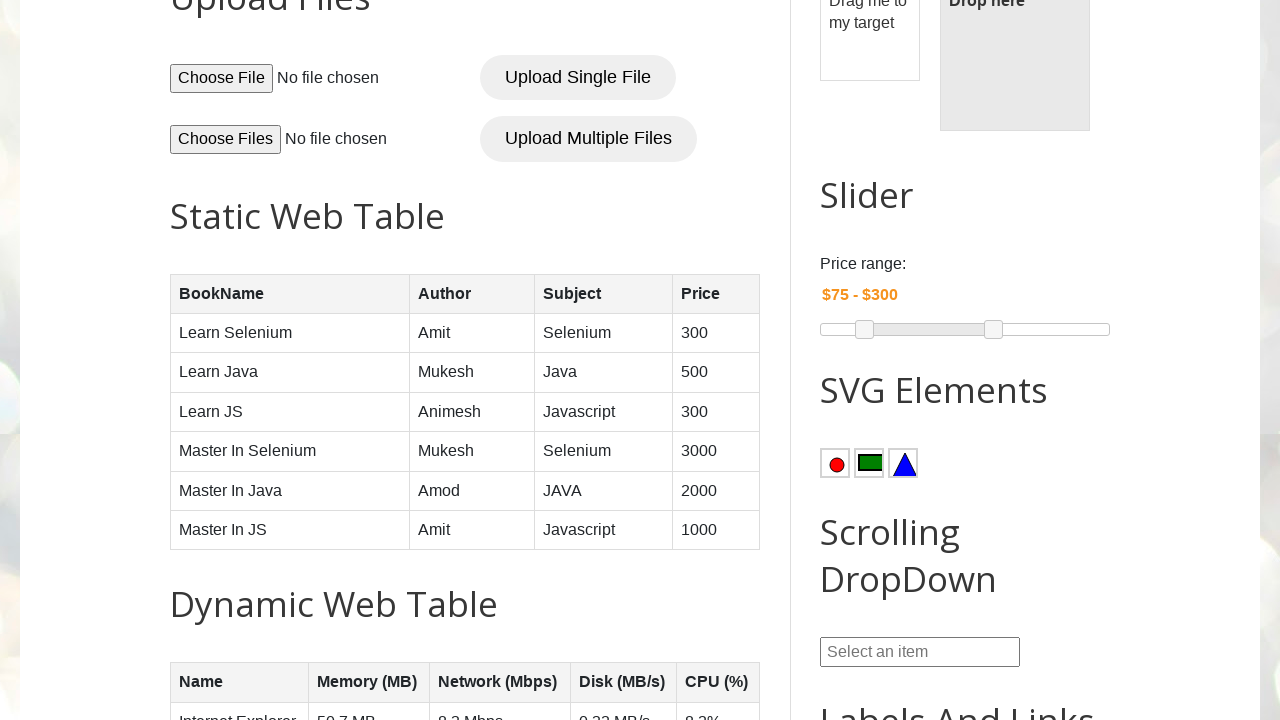

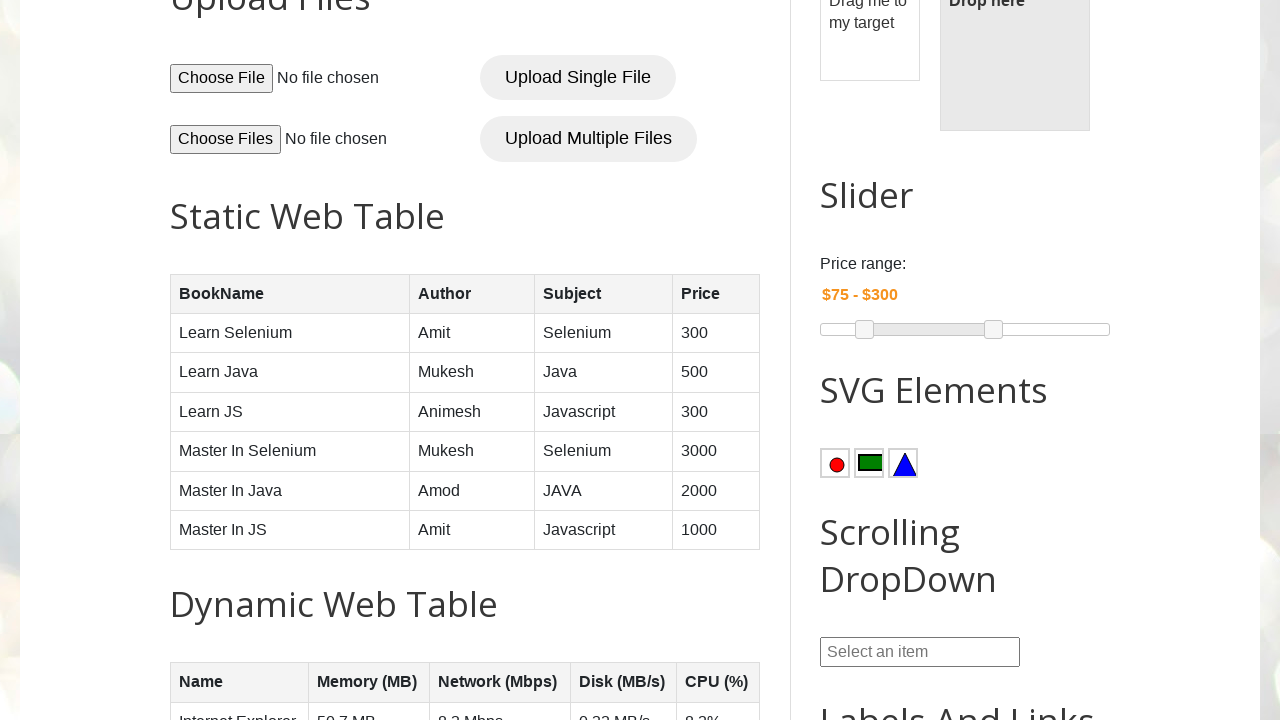